Tests page scrolling functionality and validates table sum calculations

Starting URL: https://rahulshettyacademy.com/AutomationPractice/

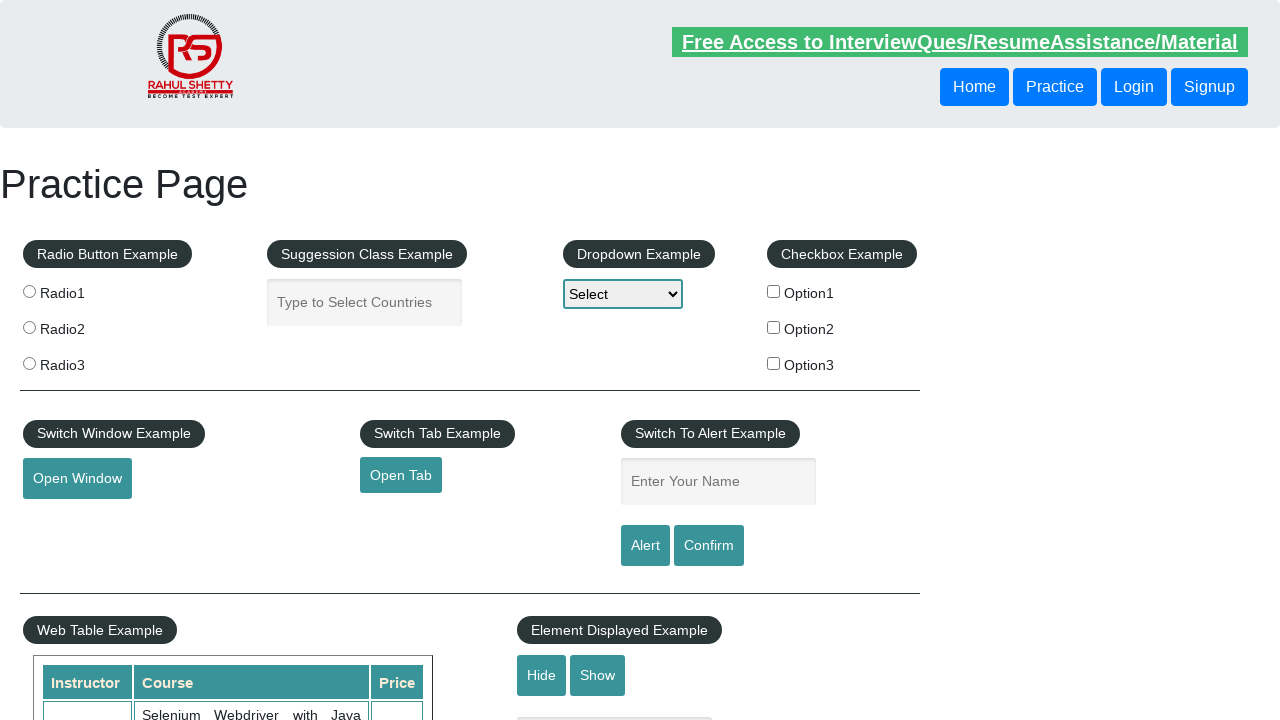

Scrolled down by 500 pixels
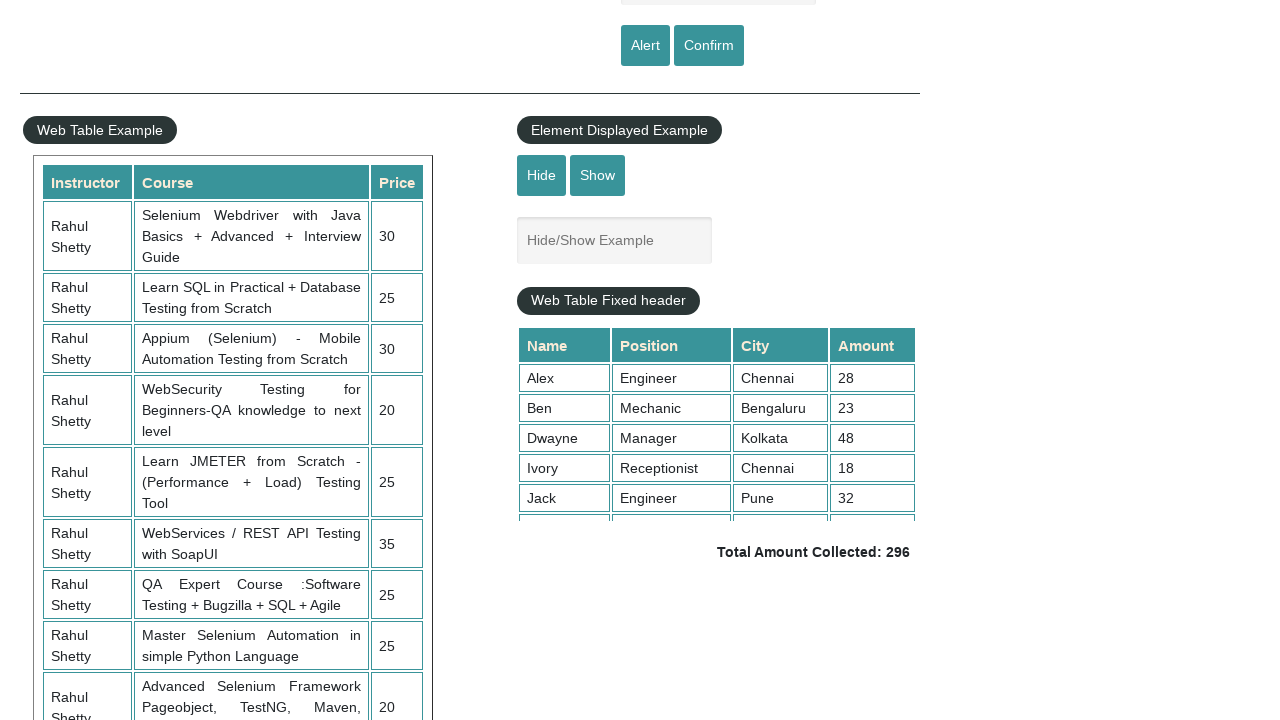

Waited 3000ms for scroll animation to complete
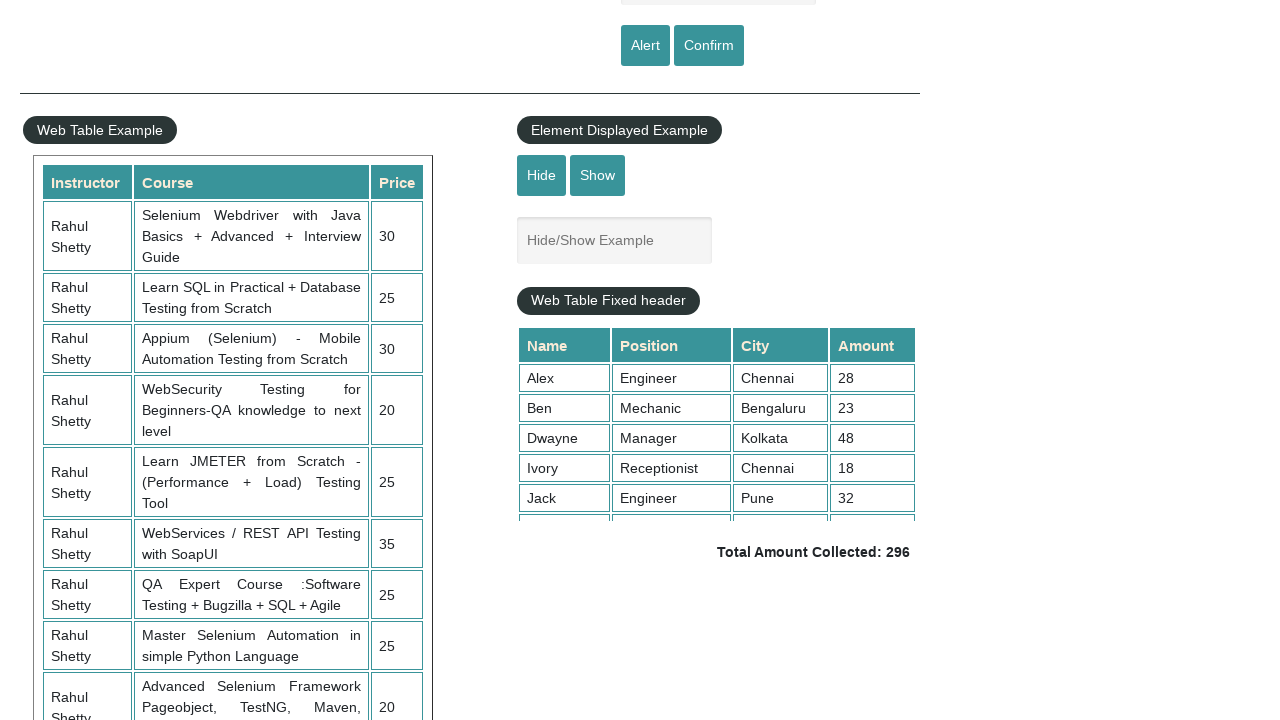

Scrolled table with fixed header to position 5000
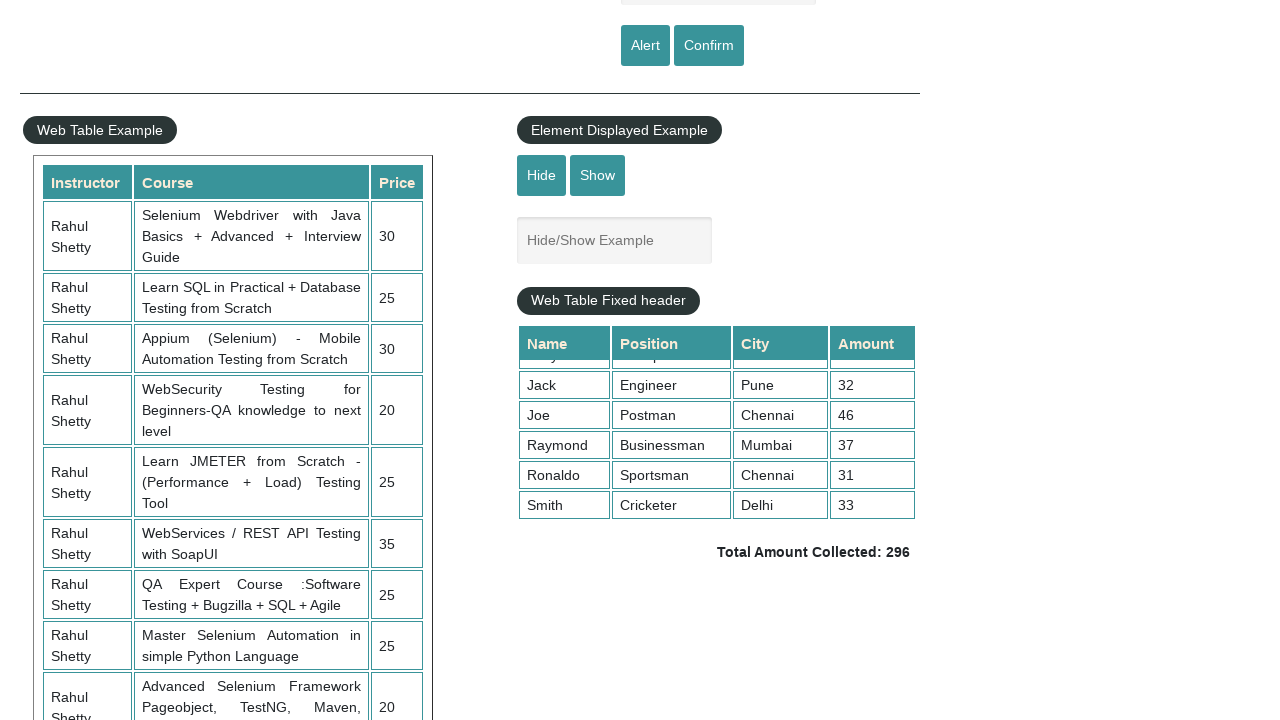

Table data loaded and 4th column cells are now visible
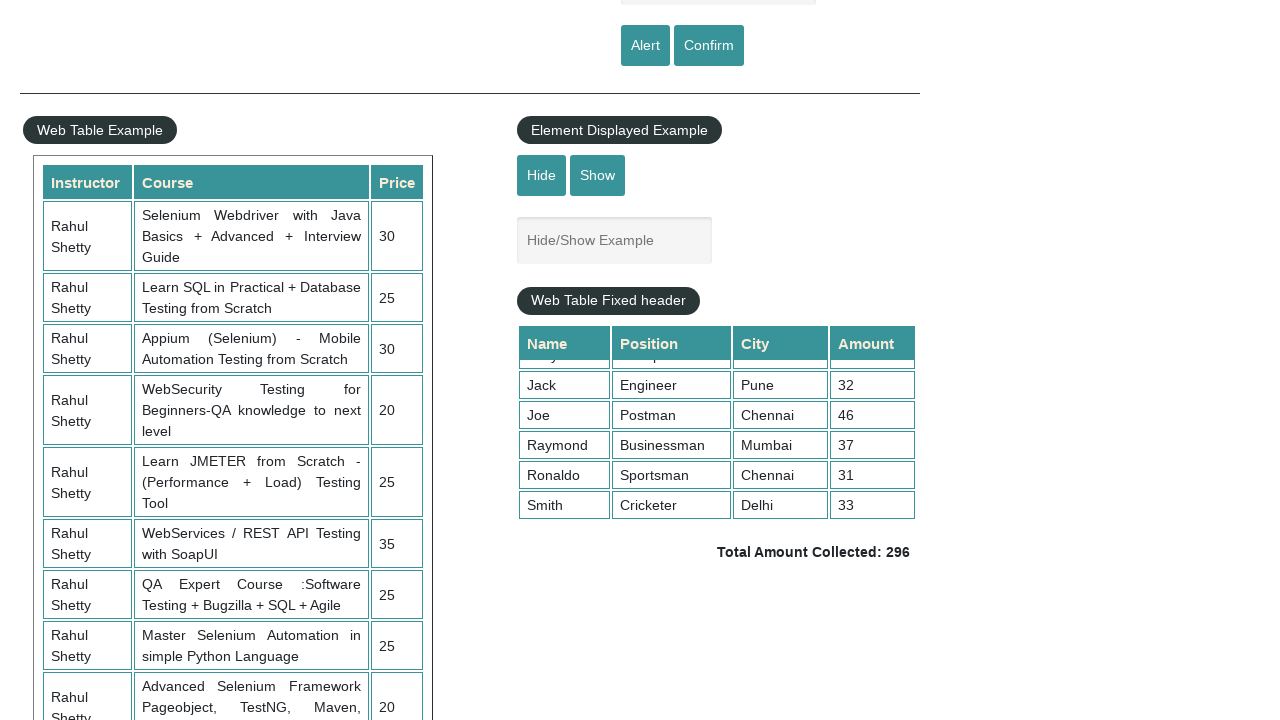

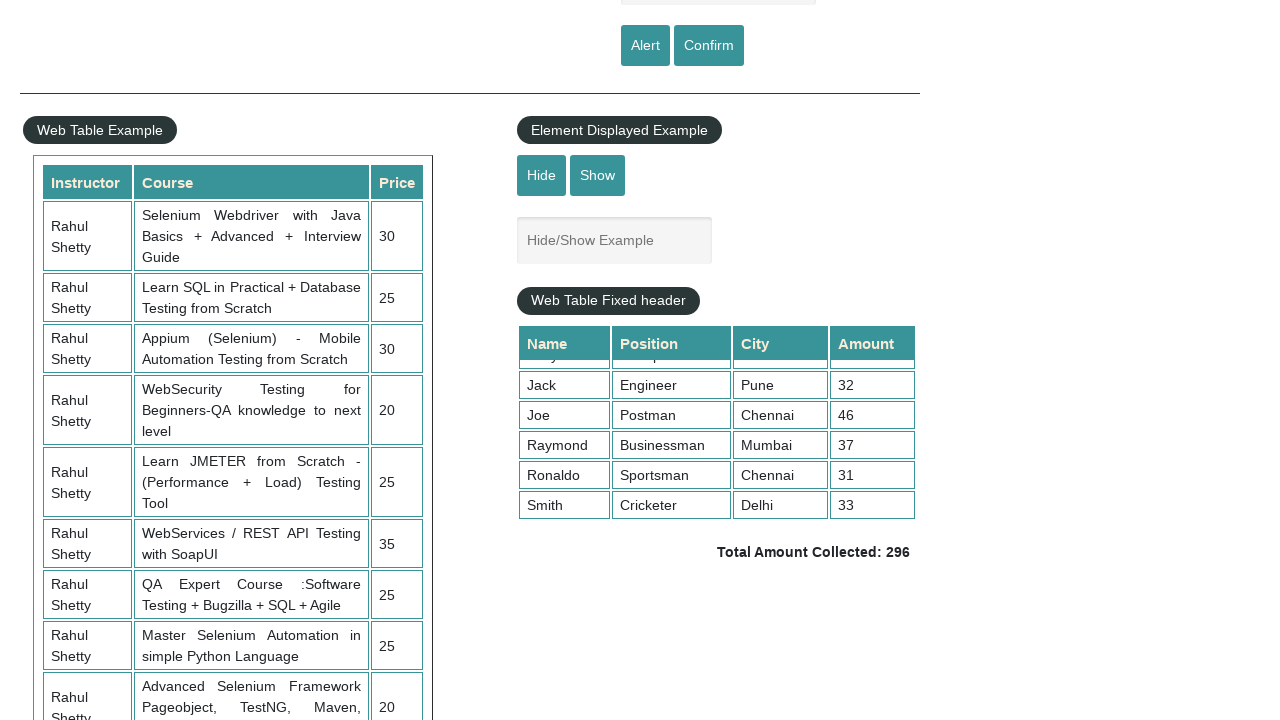